Fills out a practice form with personal information including name, gender, experience, date, profession, tools, and location selections, then submits the form

Starting URL: https://www.techlistic.com/p/selenium-practice-form.html

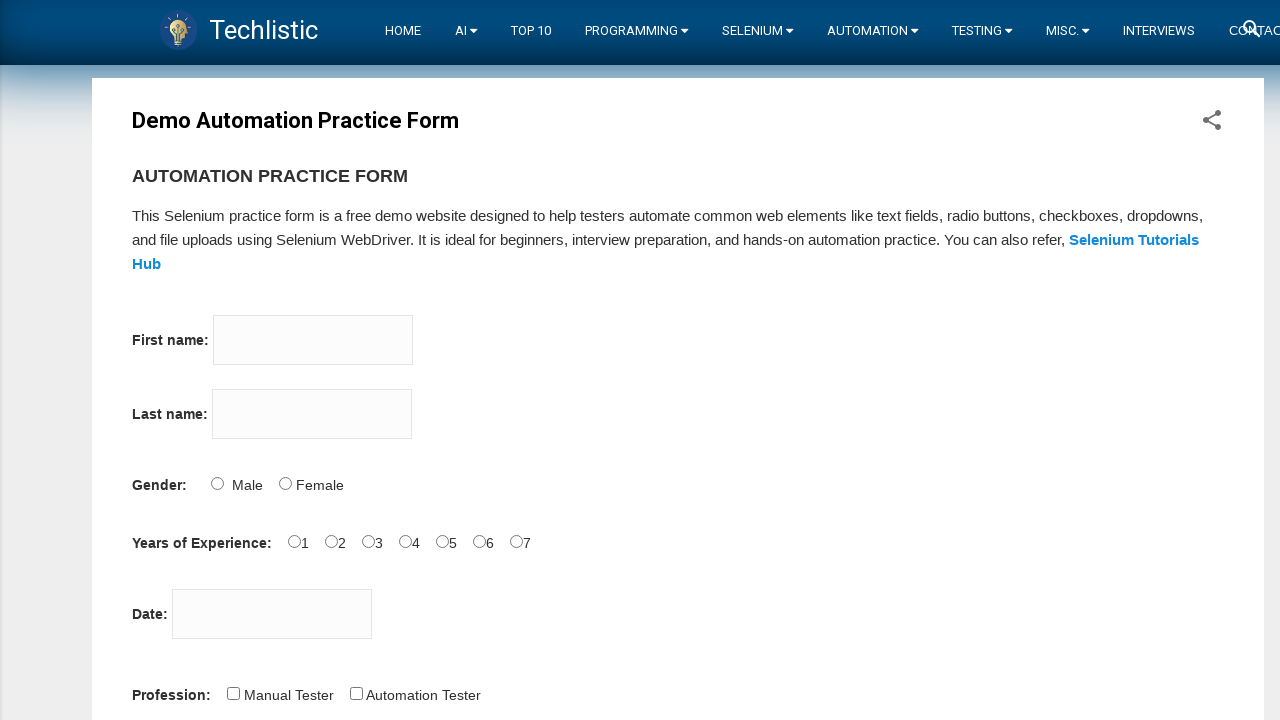

Filled firstname field with 'varun' on input[name='firstname']
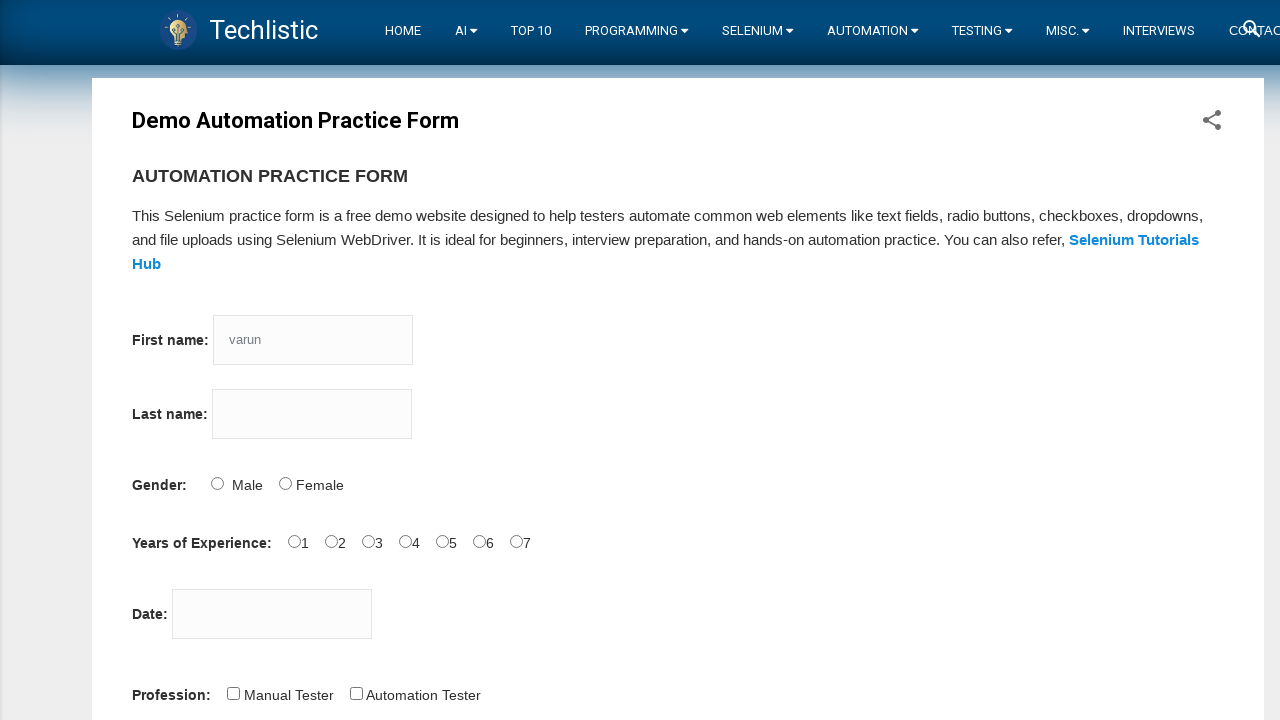

Filled lastname field with 'Kumar' on input[name='lastname']
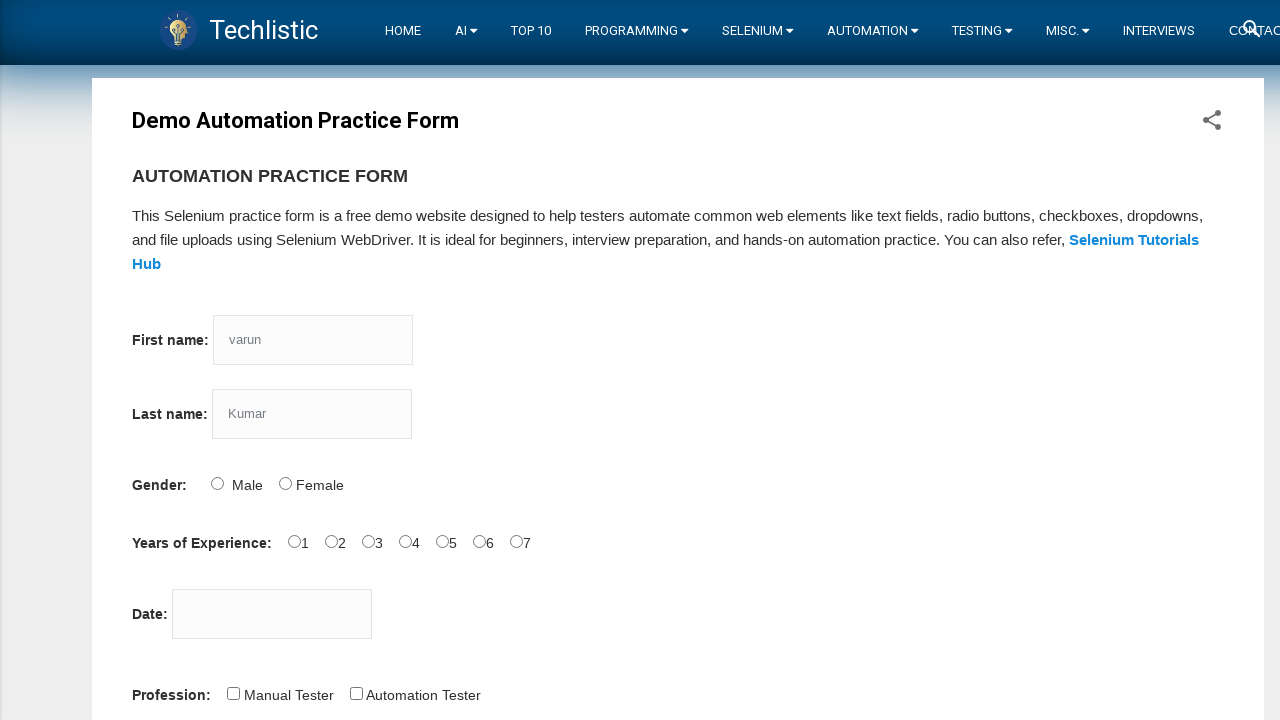

Selected gender as Male at (217, 483) on #sex-0
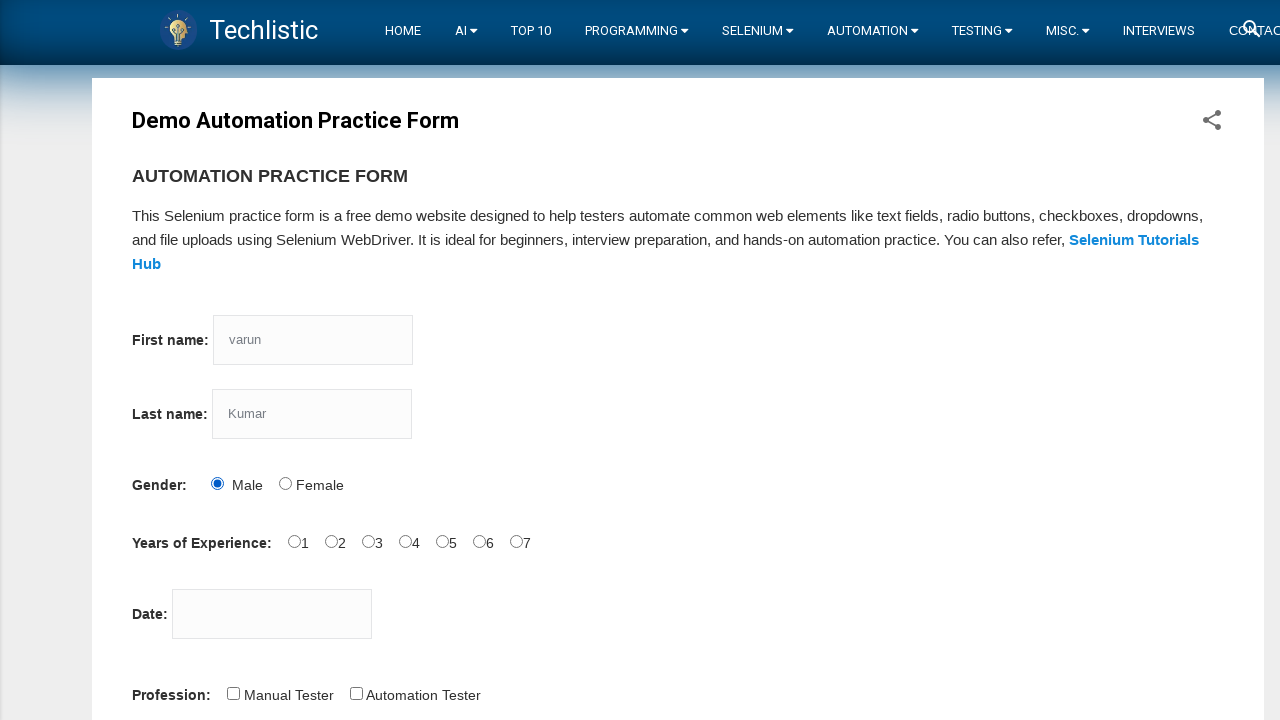

Selected experience as 3 years at (368, 541) on #exp-2
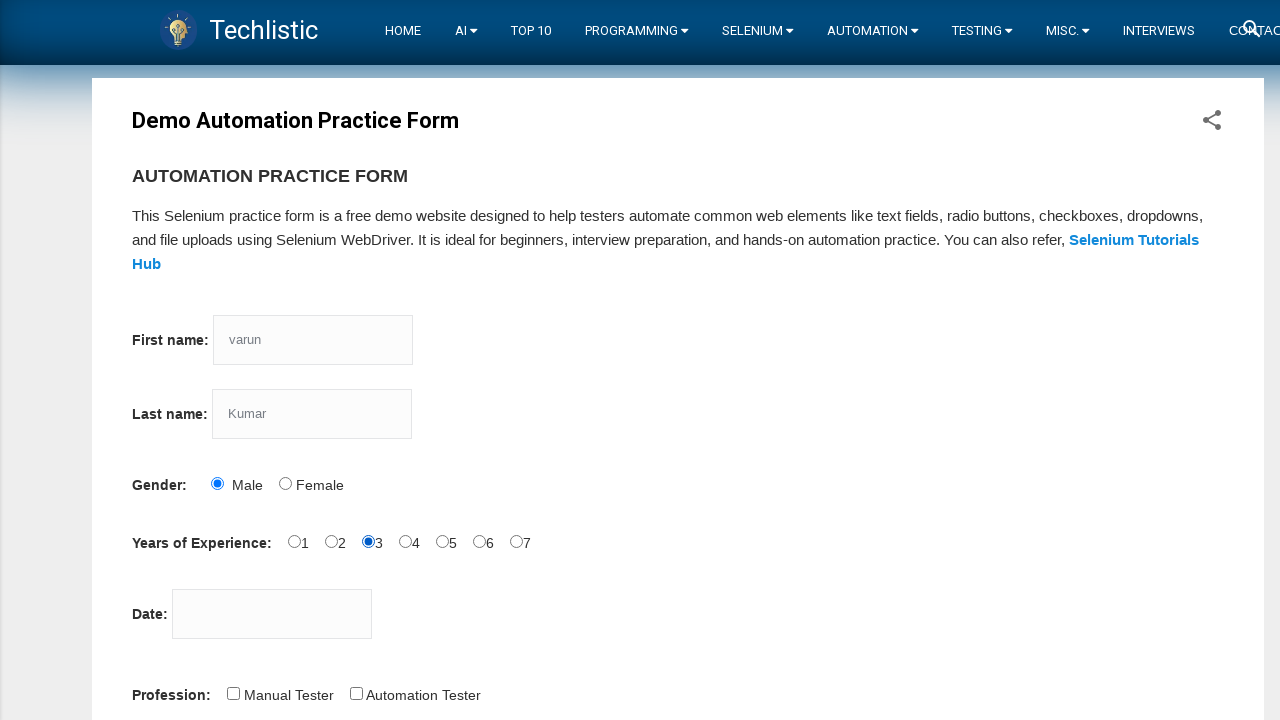

Filled date field with '24/04/2000' on #datepicker
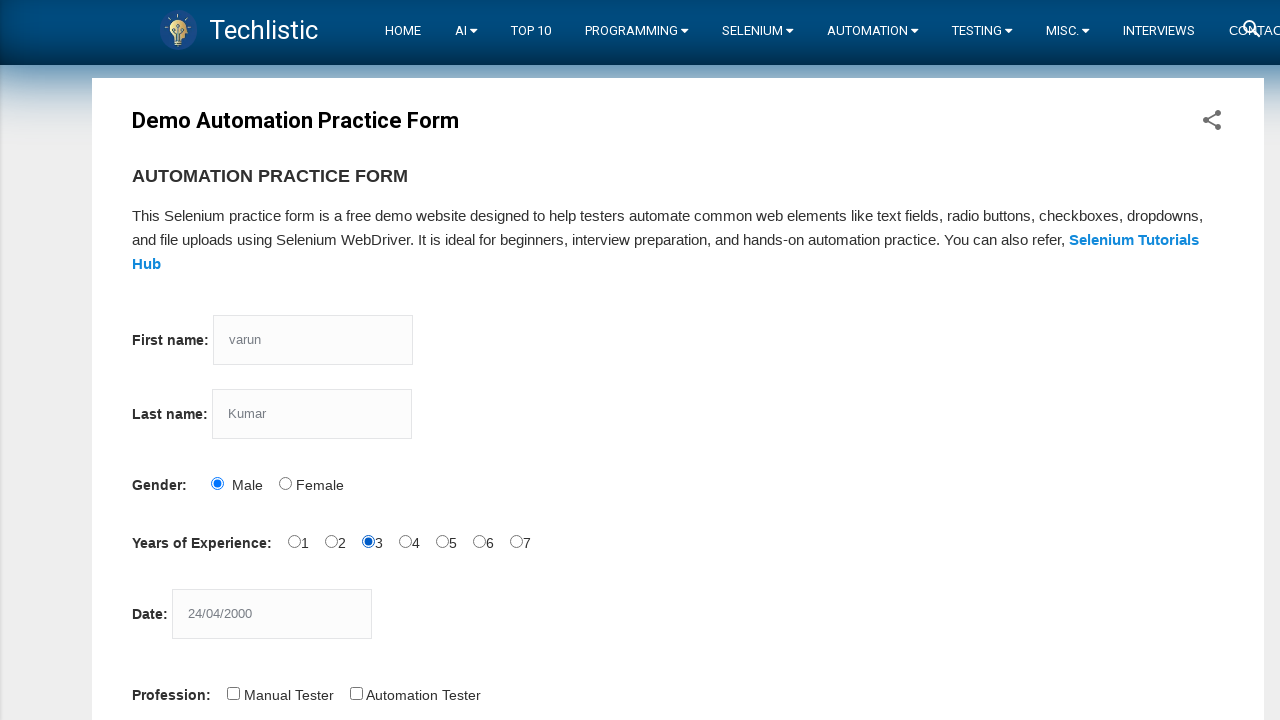

Selected profession as Automation Tester at (356, 693) on #profession-1
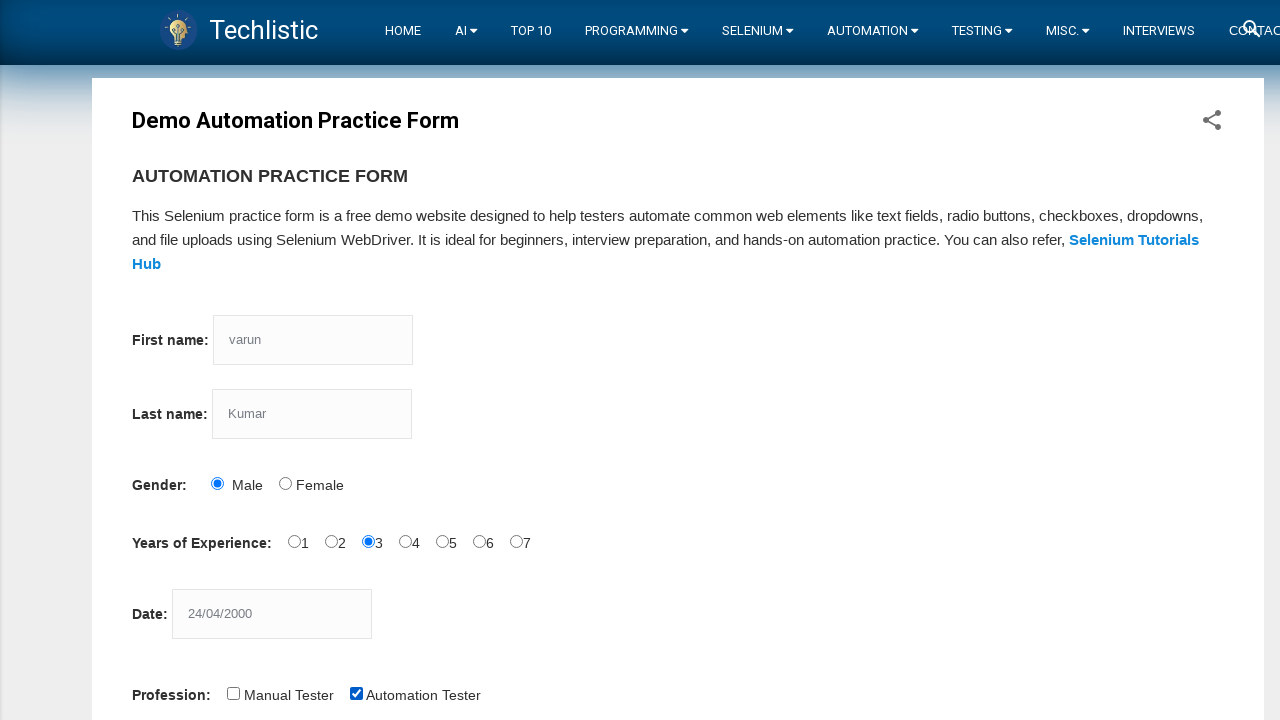

Selected tool as Selenium Webdriver at (446, 360) on #tool-2
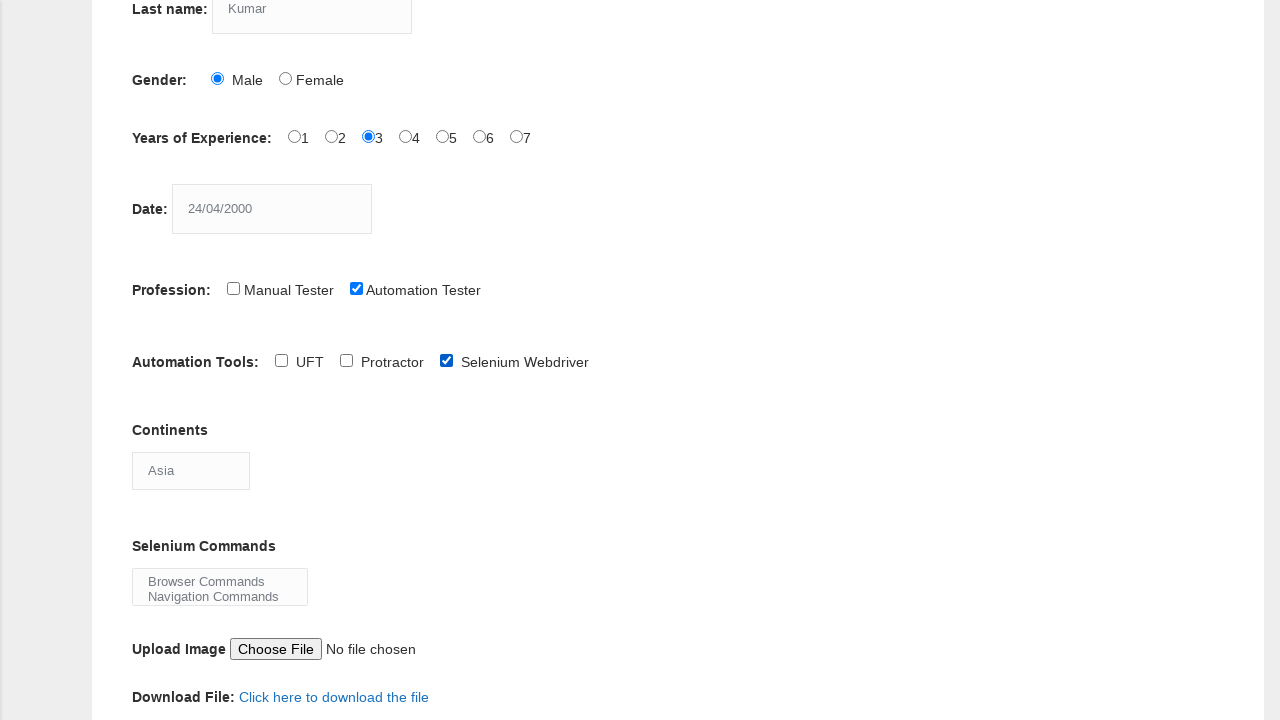

Selected continent as North America on select[name='continents']
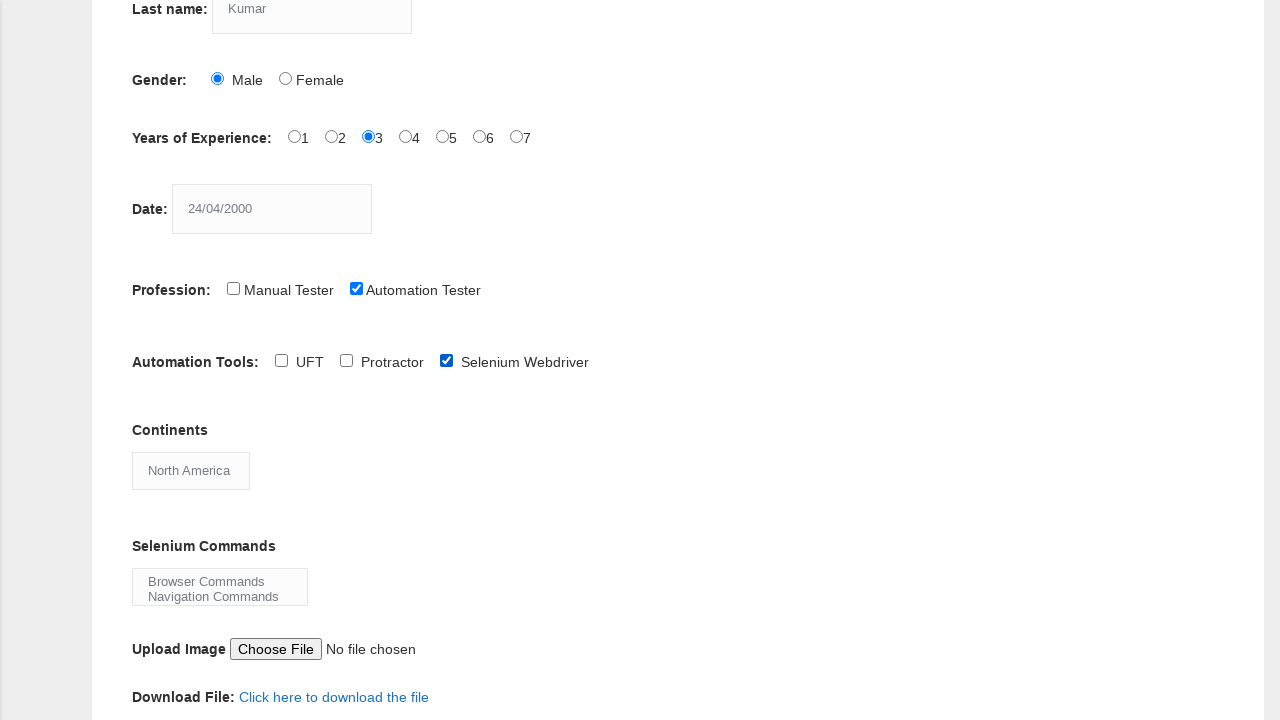

Selected selenium command as WebElement Commands on #selenium_commands
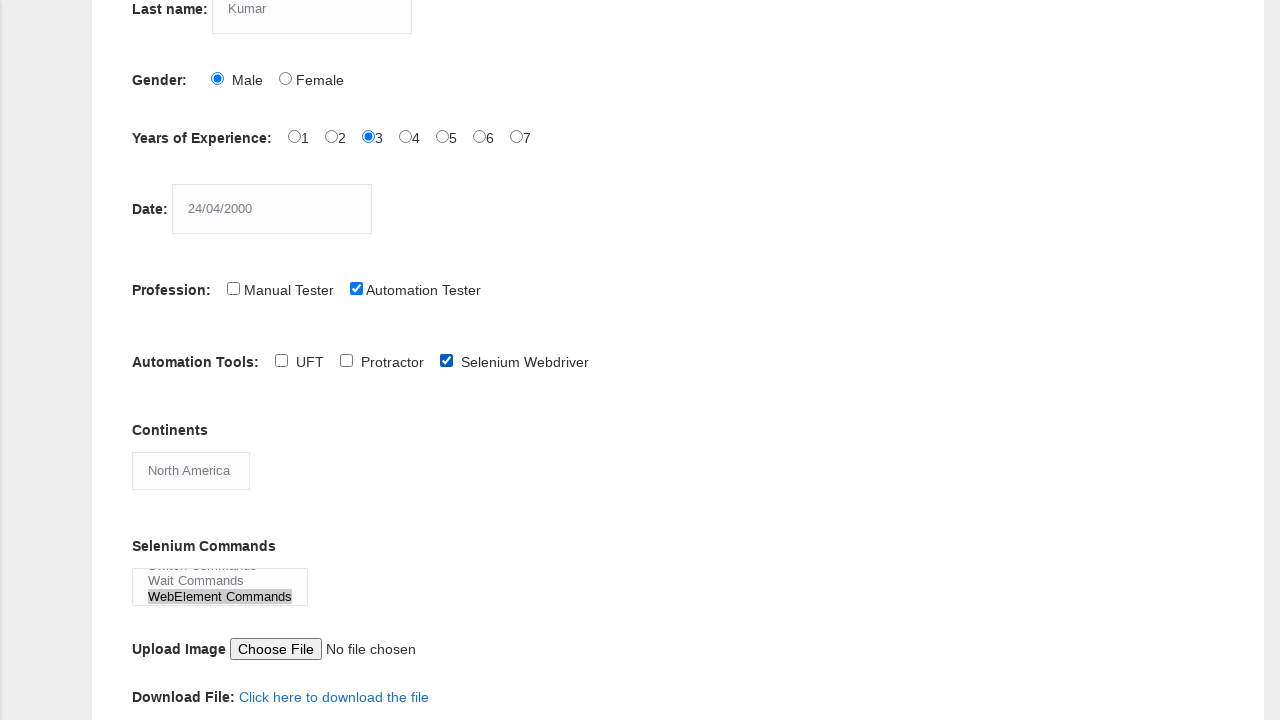

Clicked submit button to submit the form at (157, 360) on #submit
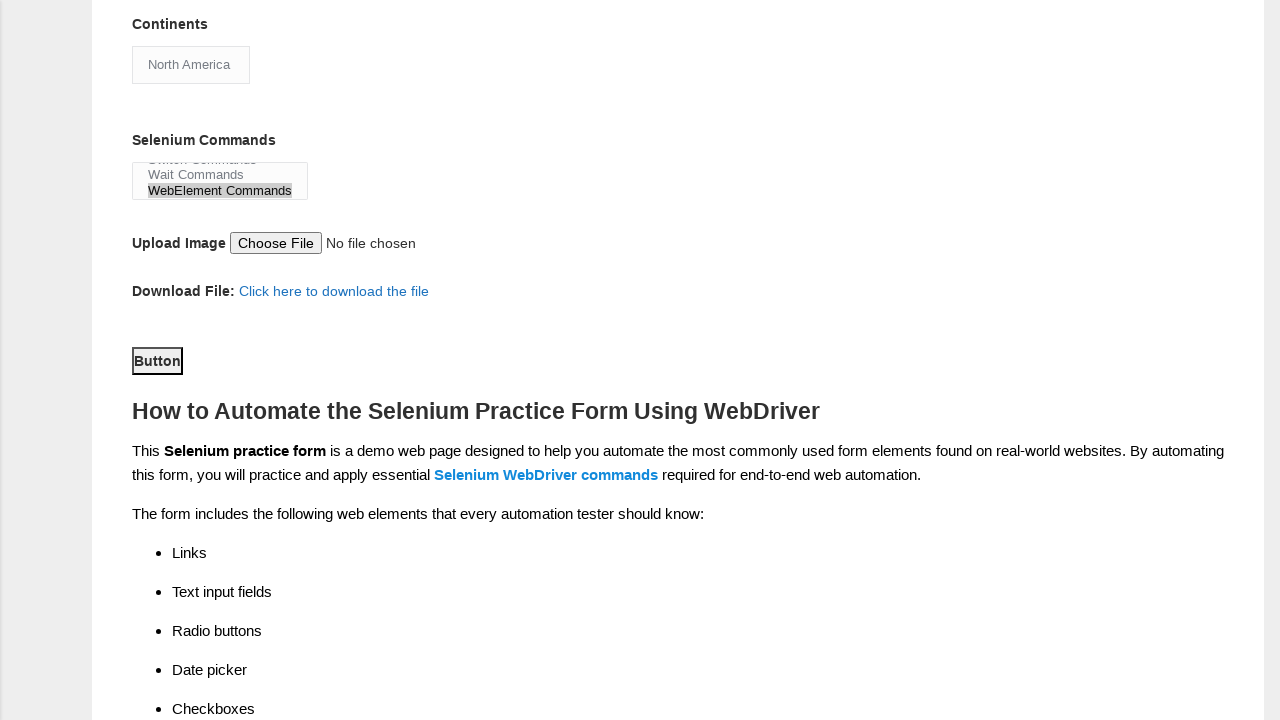

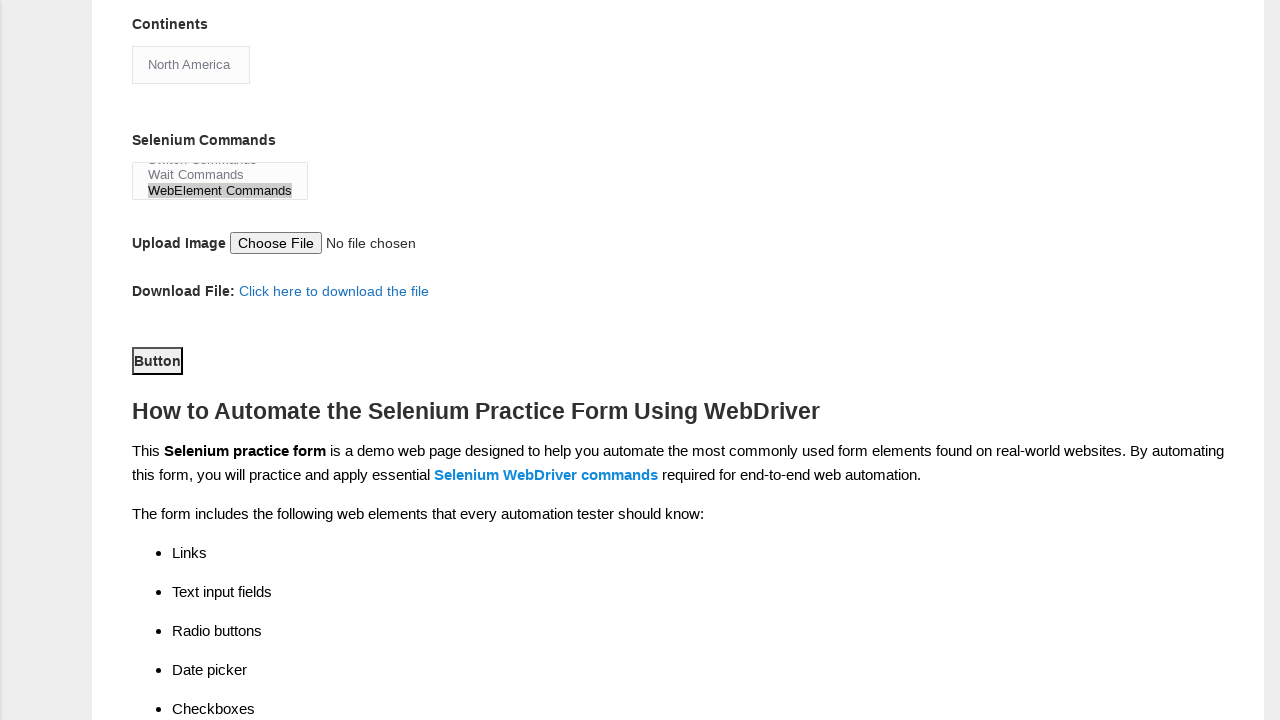